Automates filling out the DemoQA practice form with randomly generated personal data including name, email, gender, phone number, date of birth, hobbies, subjects, address, and state/city selection, then submits the form.

Starting URL: https://demoqa.com/

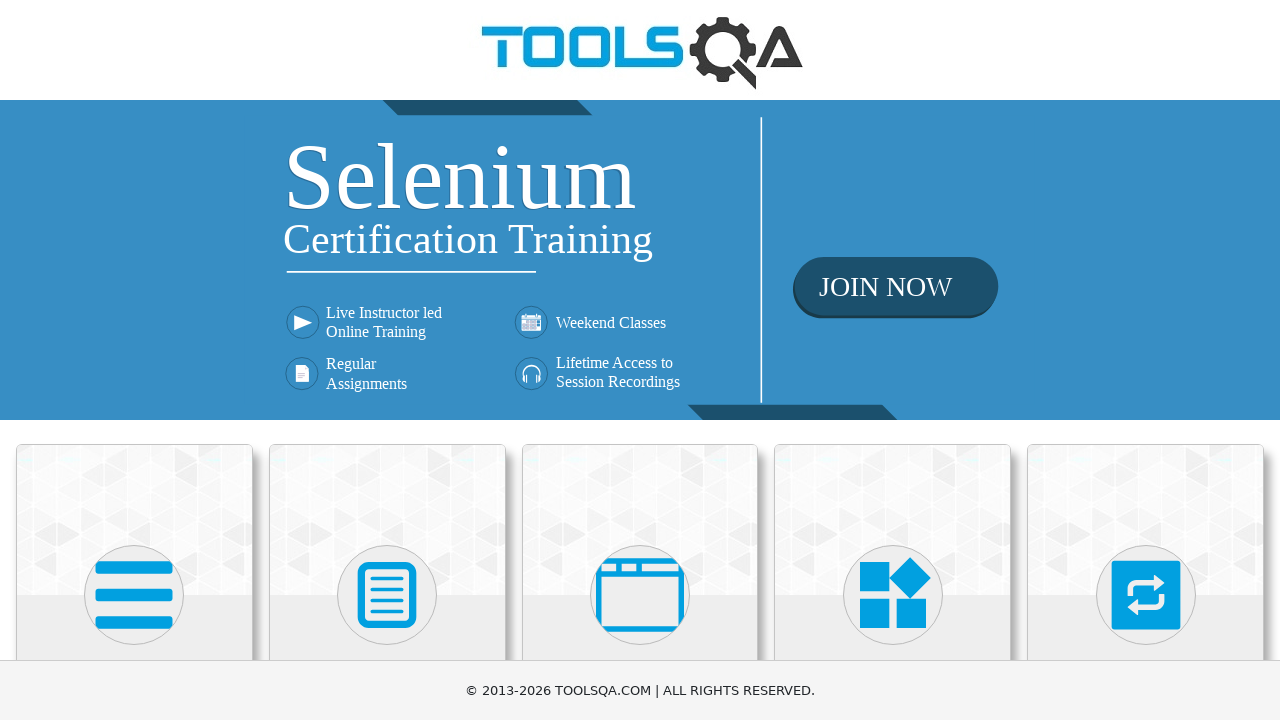

Waited for Forms section to load
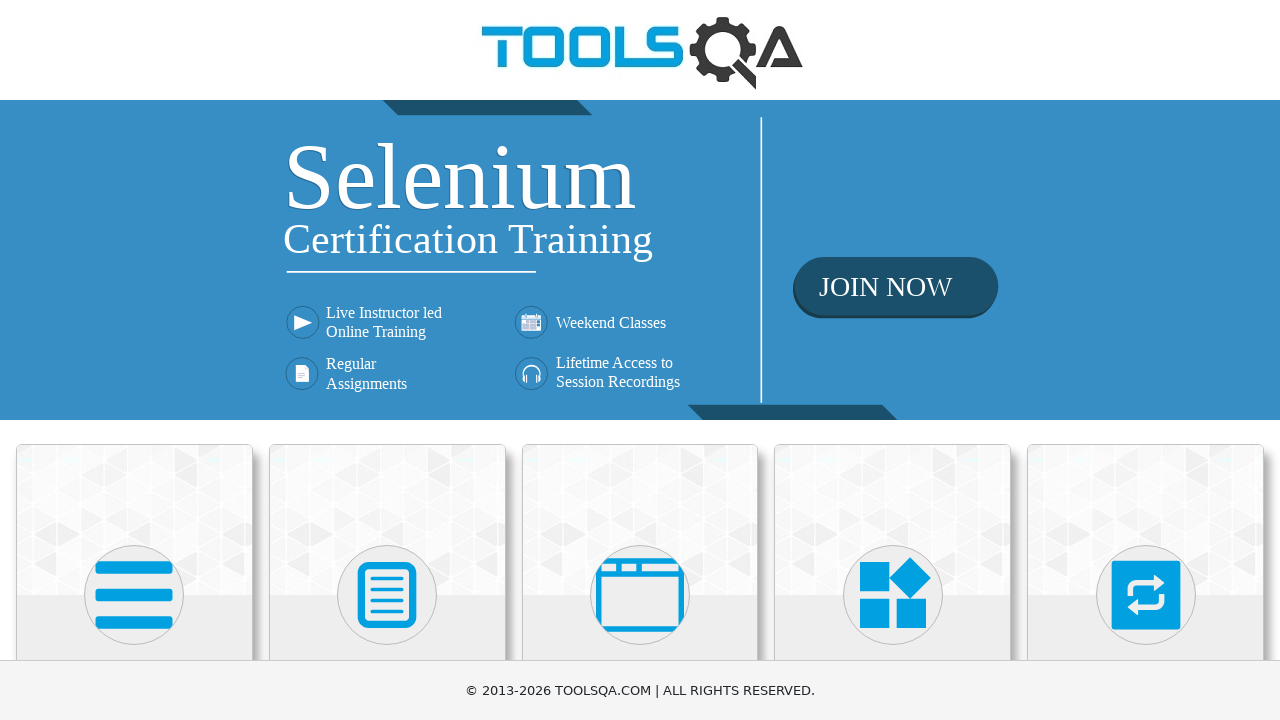

Scrolled Forms section into view
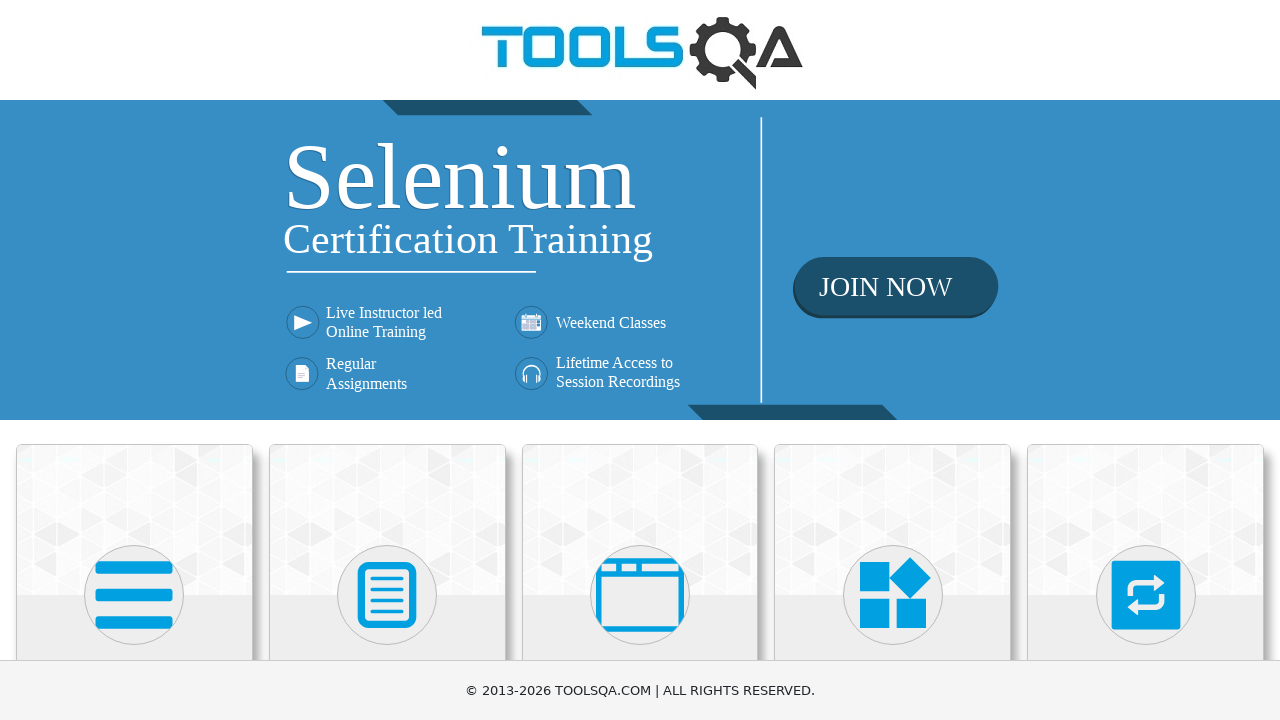

Clicked on Forms section at (387, 360) on xpath=//h5[contains(text(), 'Forms')]
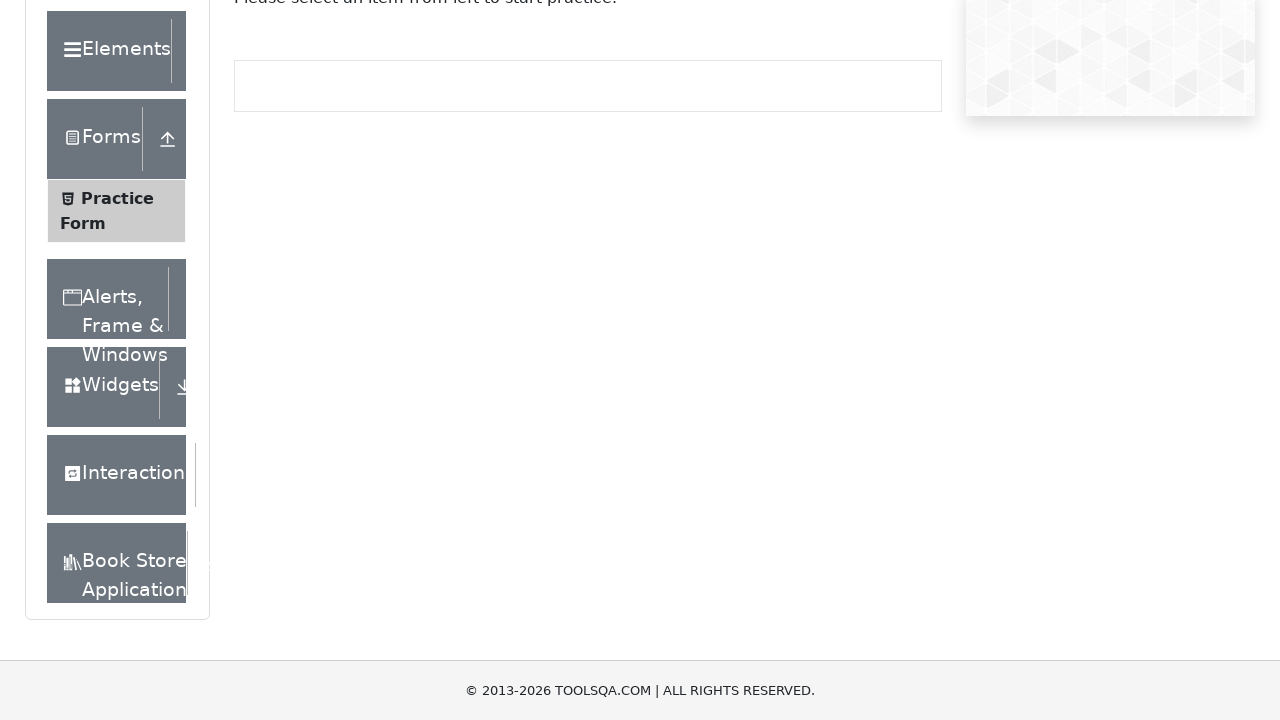

Waited for Practice Form option to load
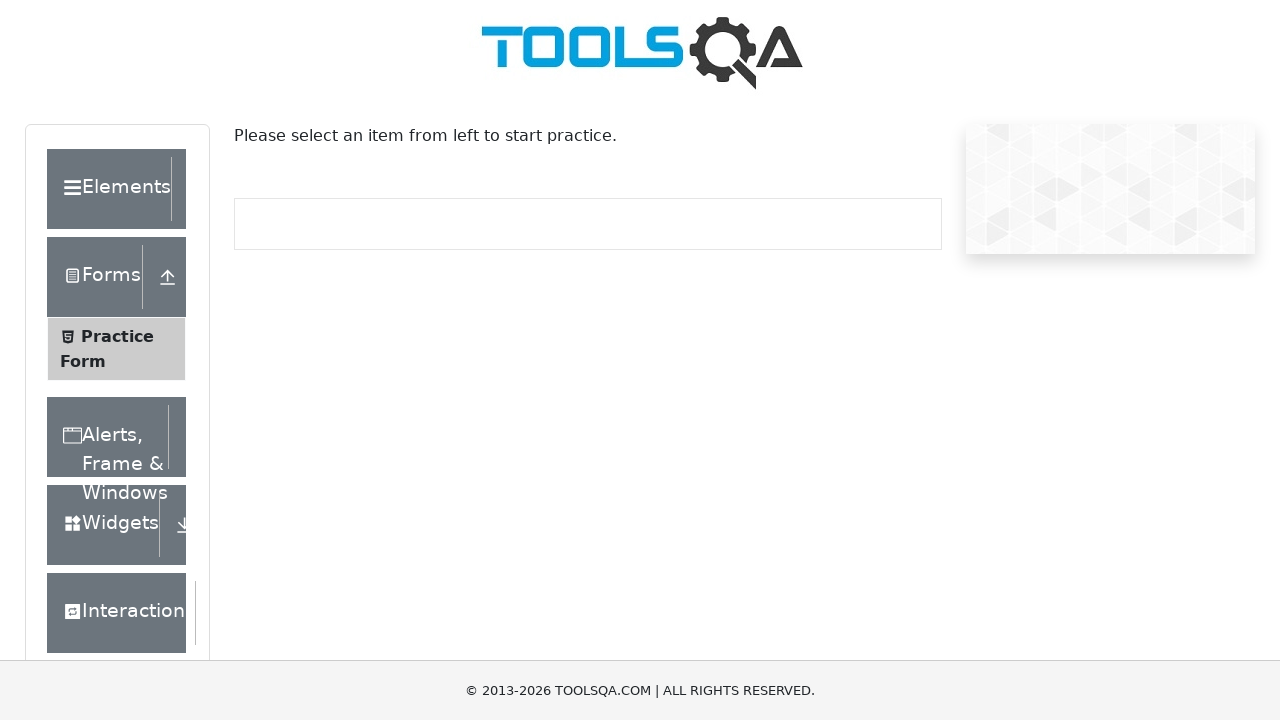

Scrolled Practice Form option into view
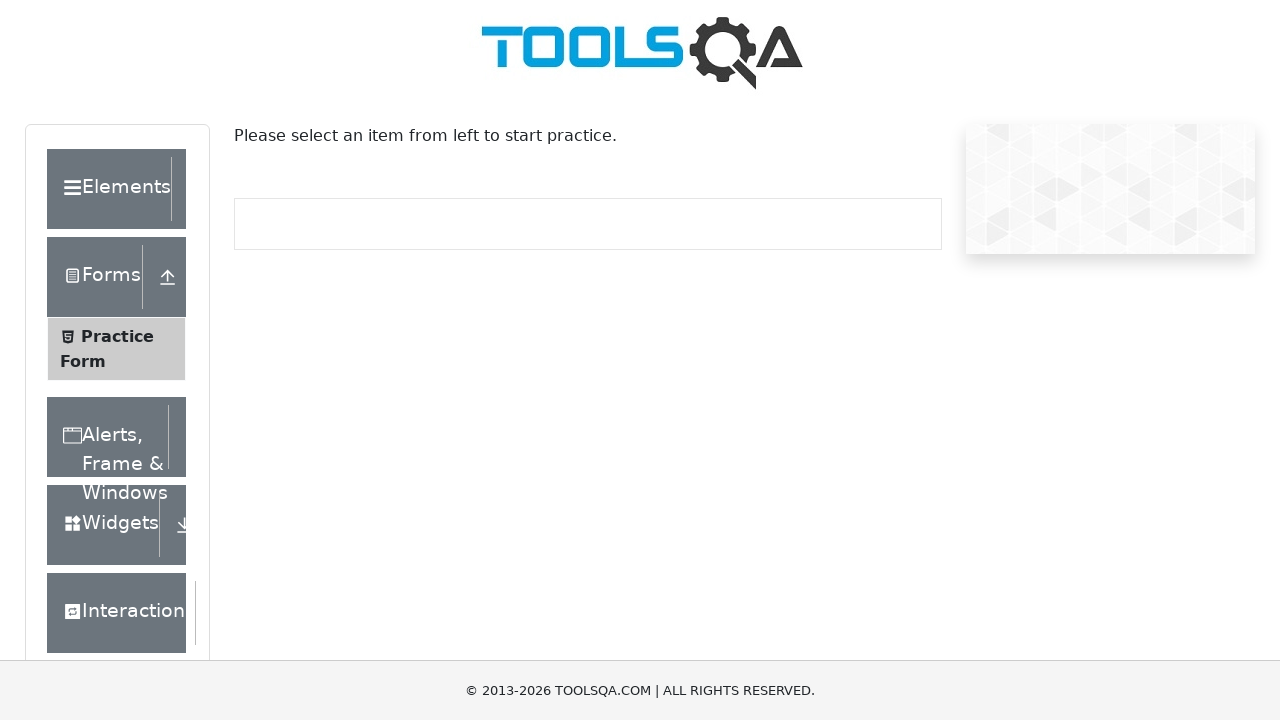

Clicked on Practice Form at (117, 336) on xpath=//span[contains(text(), 'Practice Form')]
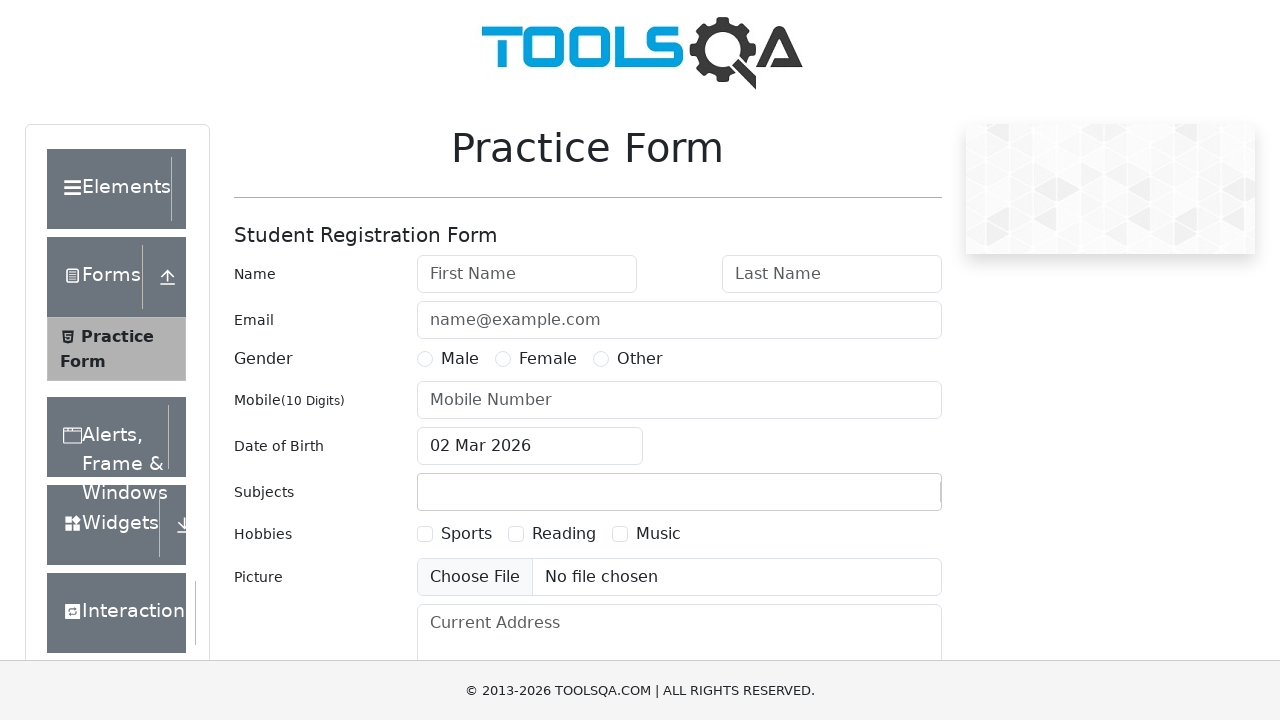

Filled first name with 'Nome57' on #firstName
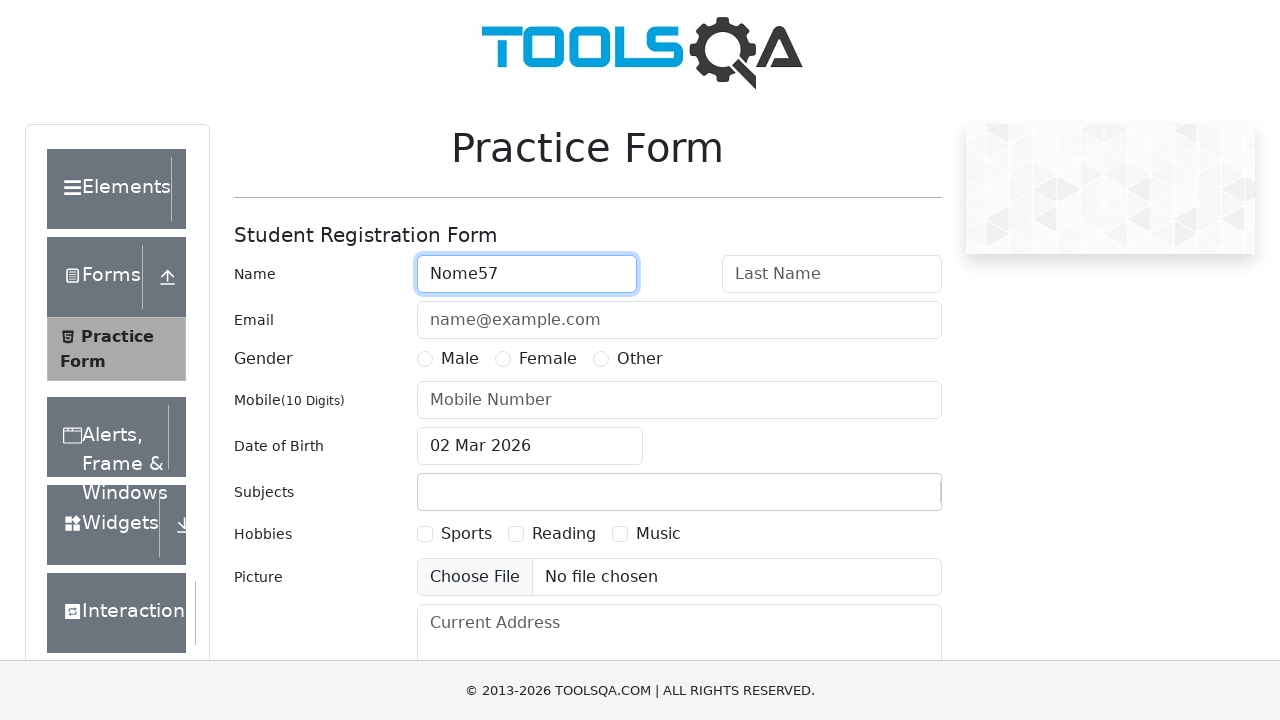

Filled last name with 'Sobrenome466' on #lastName
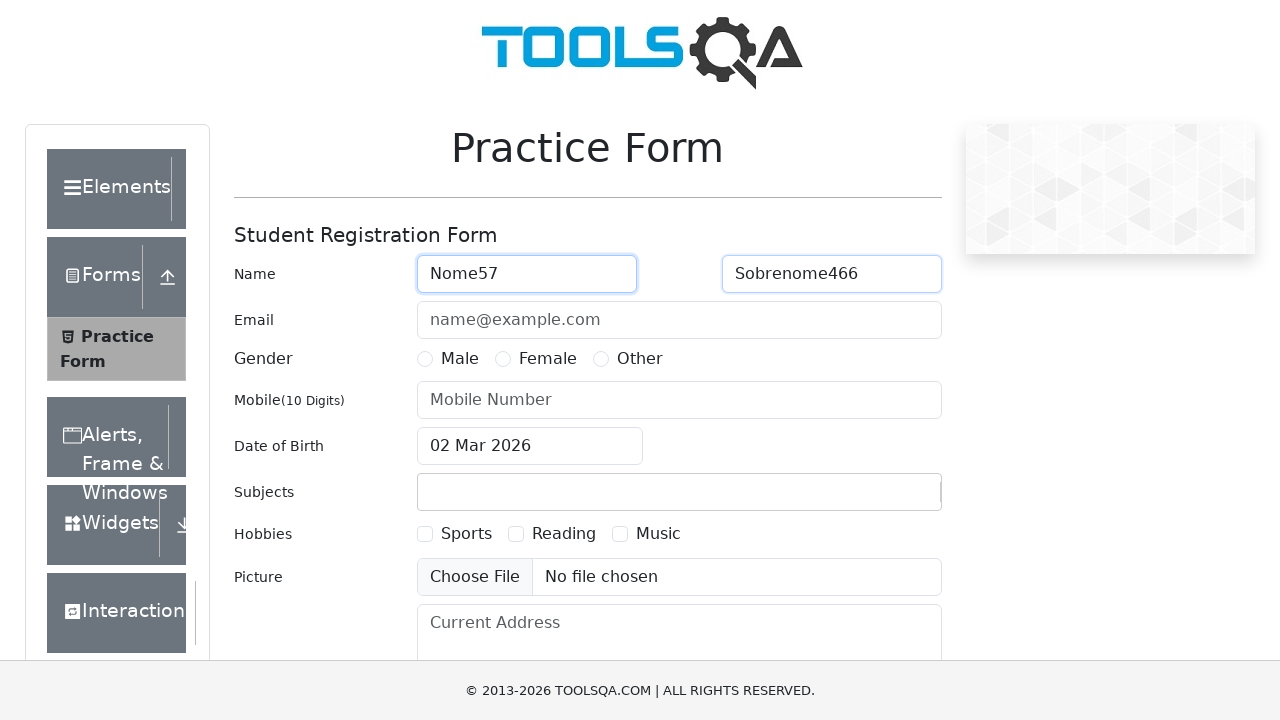

Filled email with 'nome57.sobrenome466@email62.com' on #userEmail
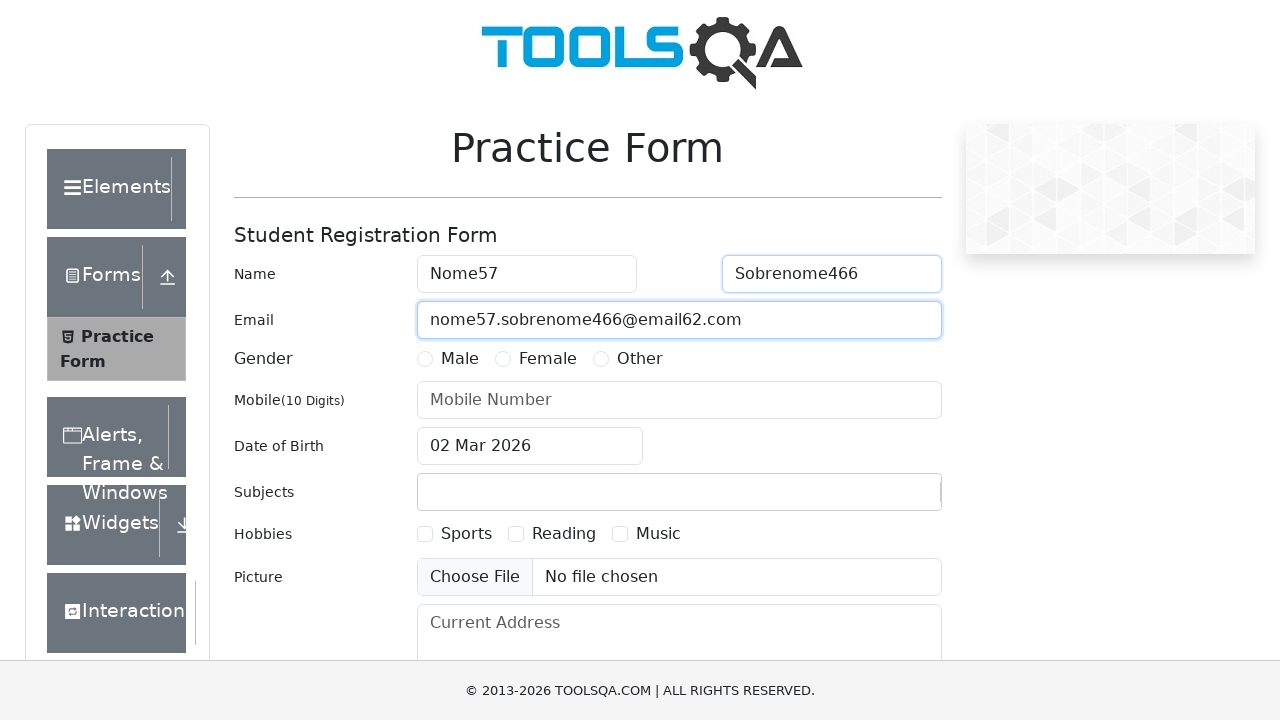

Selected gender 'Male' at (460, 359) on //label[contains(text(), 'Male')]
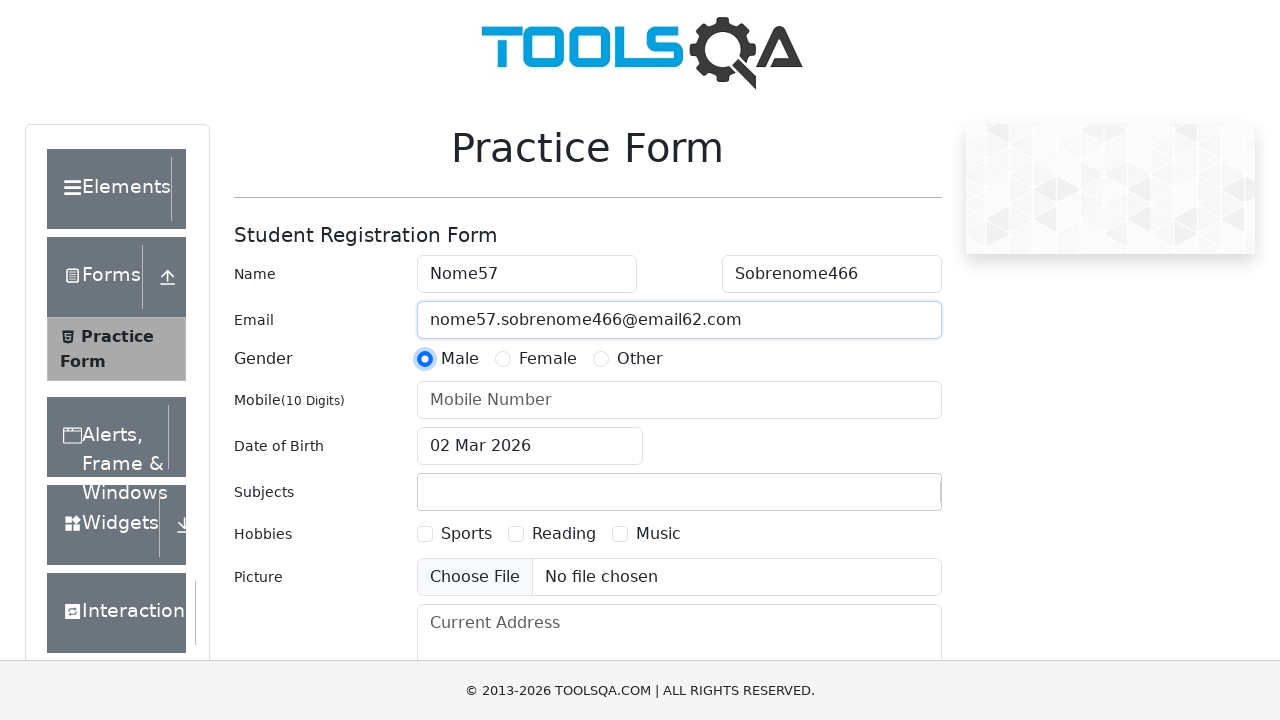

Filled phone number with '9953162060' on #userNumber
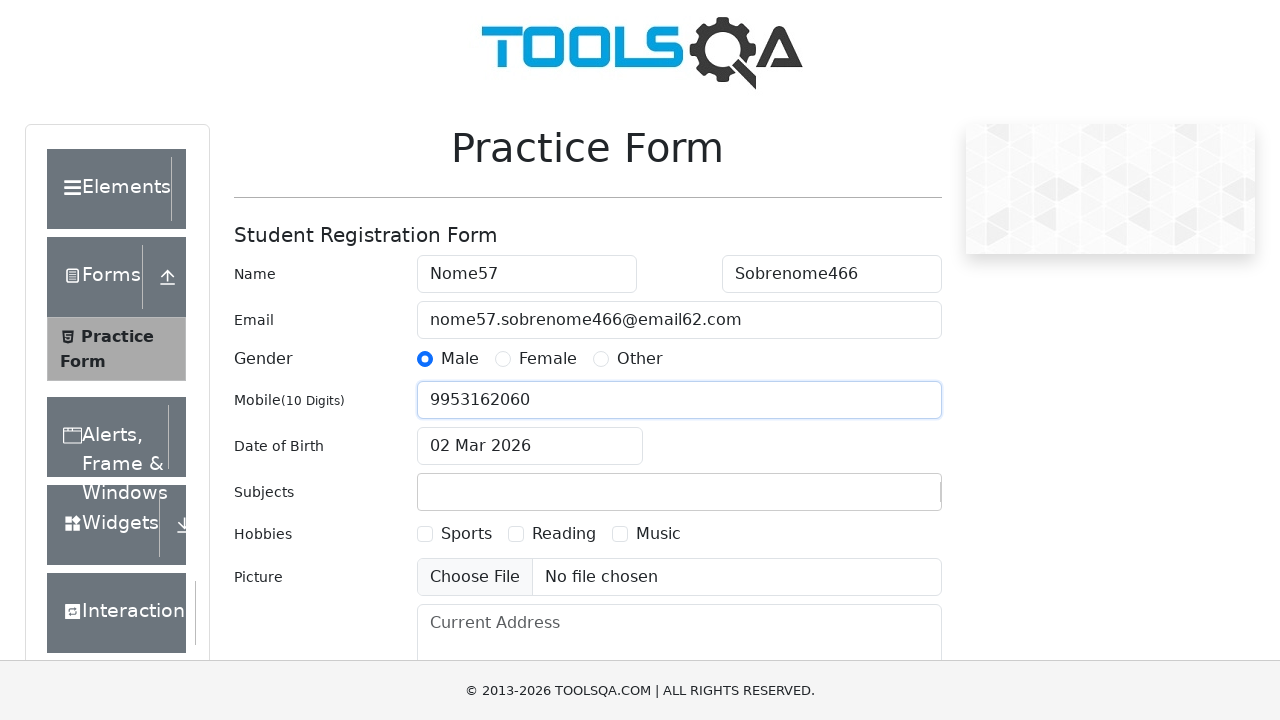

Clicked on date of birth field at (530, 446) on #dateOfBirthInput
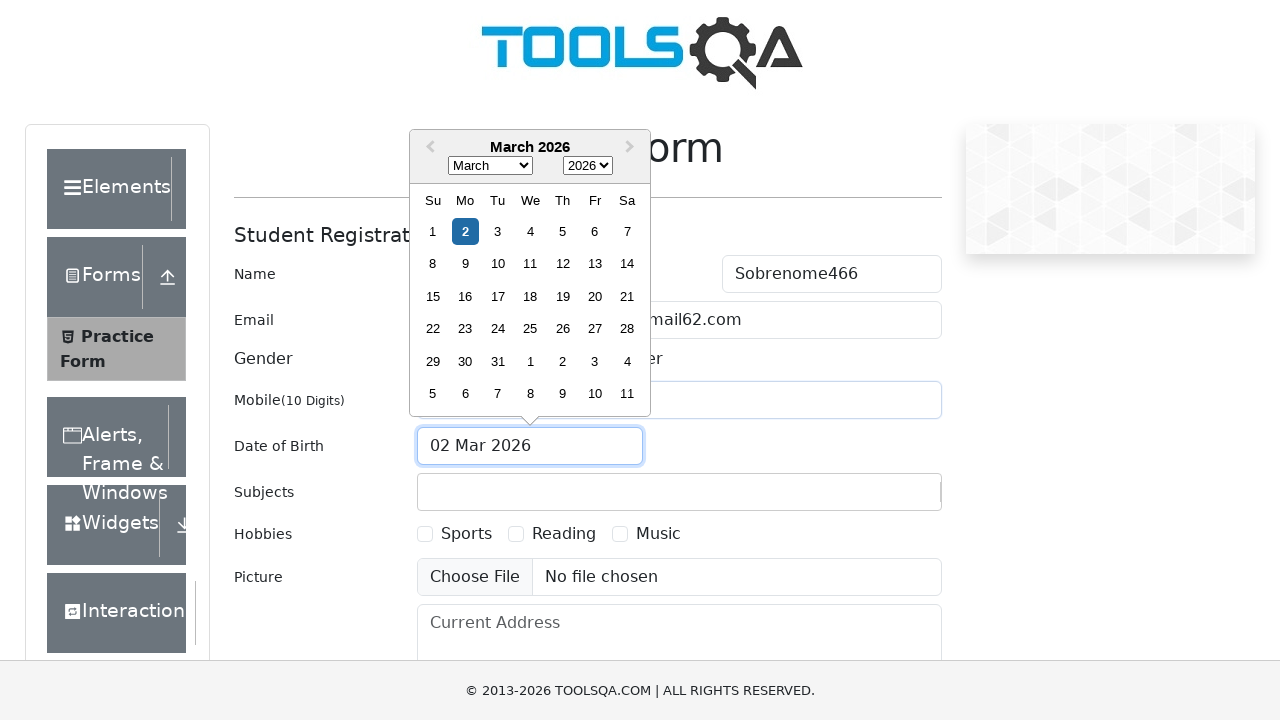

Selected all existing date text
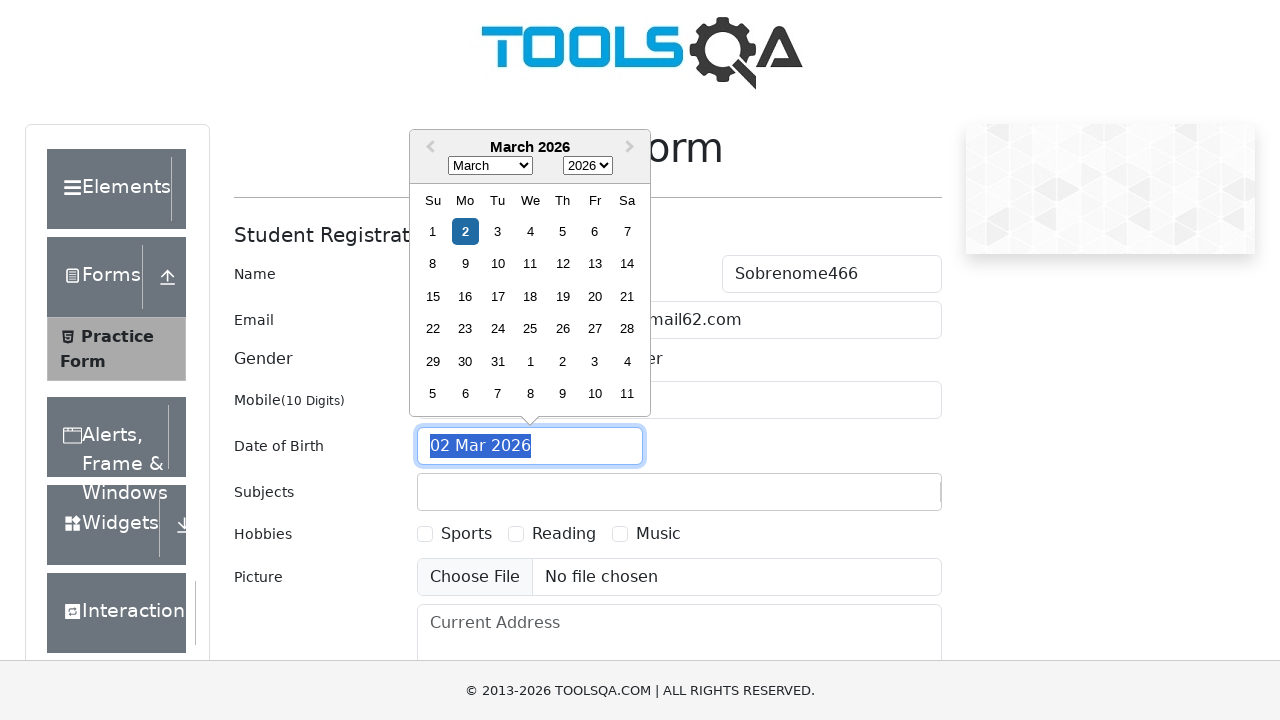

Typed date of birth '15 Mar 1995'
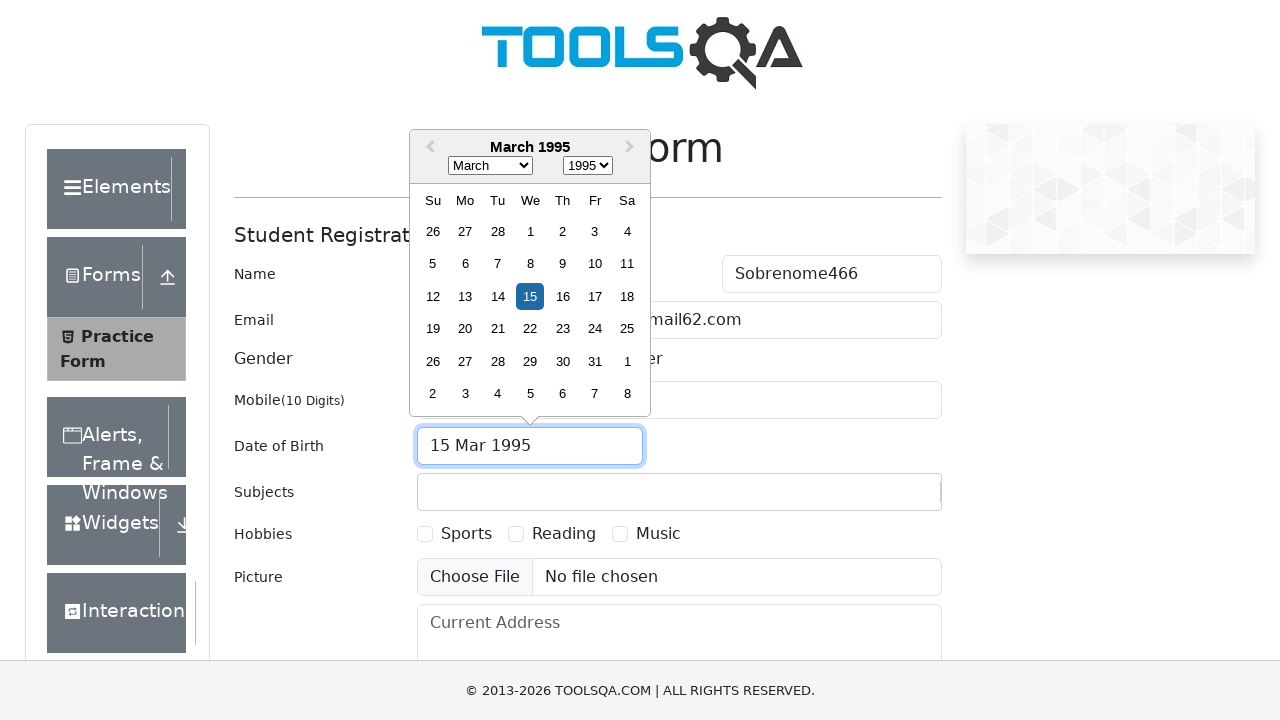

Pressed Escape to close date picker
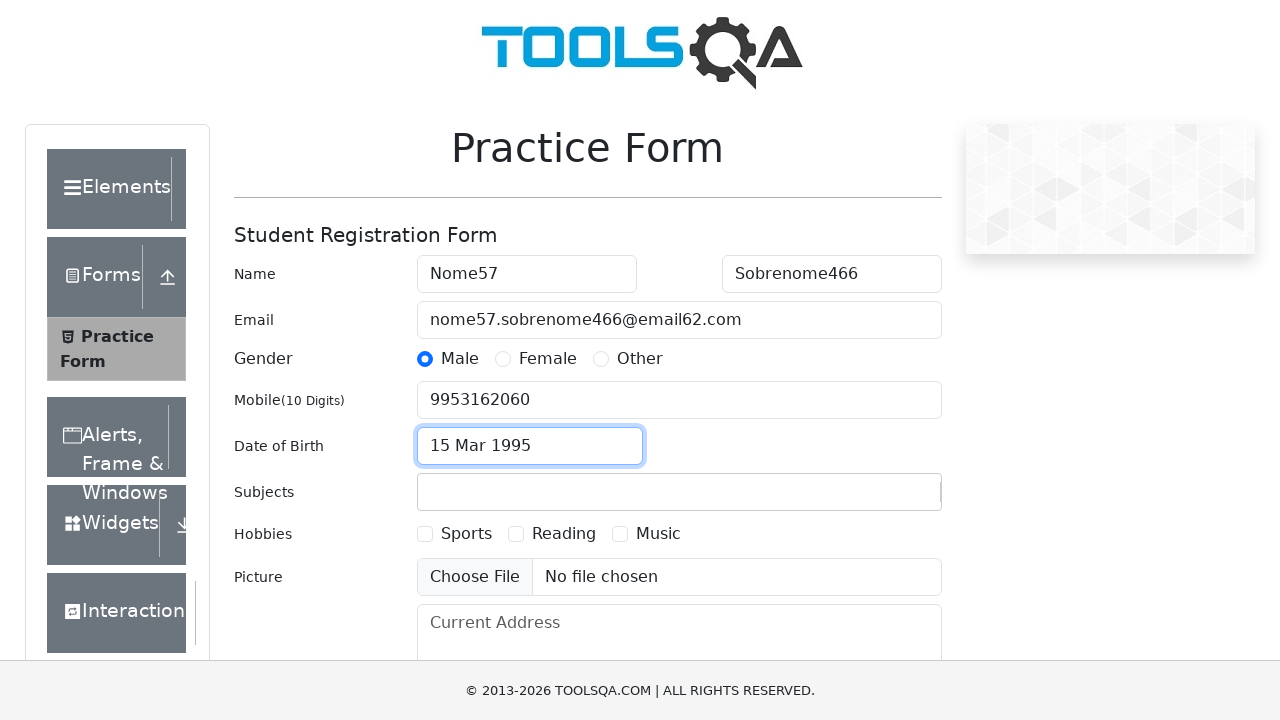

Clicked on subjects container at (679, 492) on #subjectsContainer
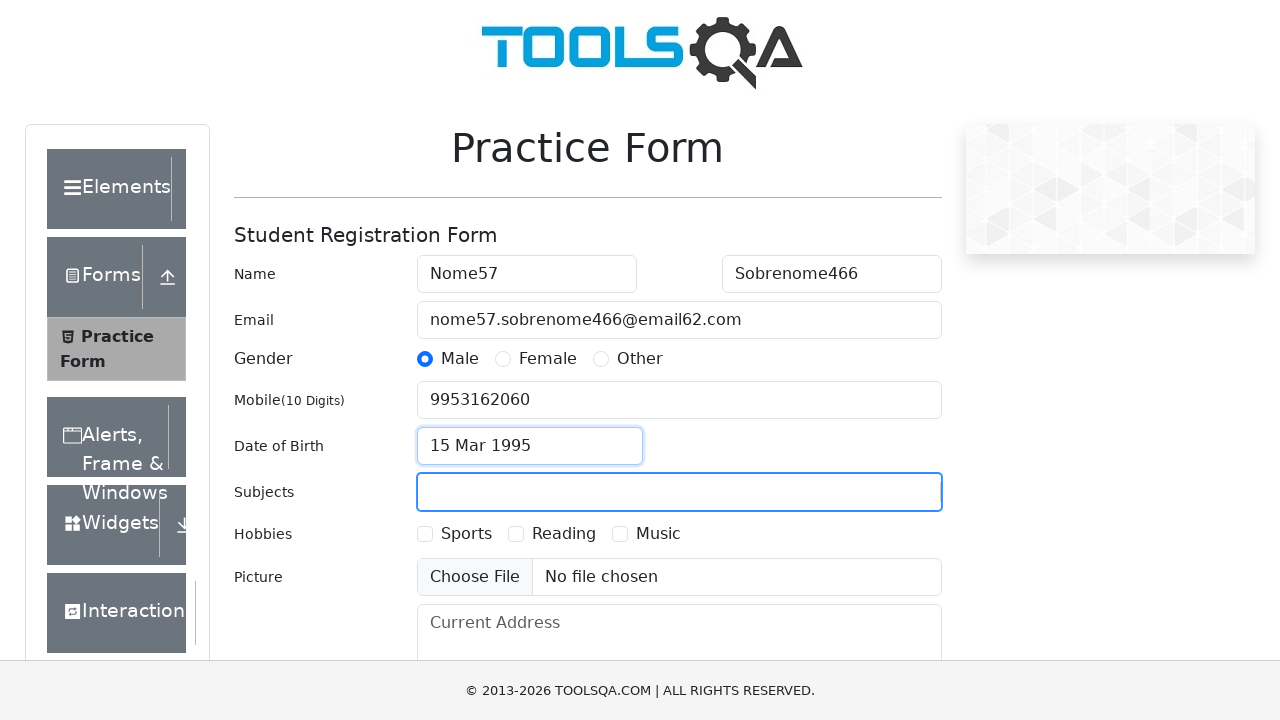

Filled subject field with 'Math' on div.subjects-auto-complete__control input
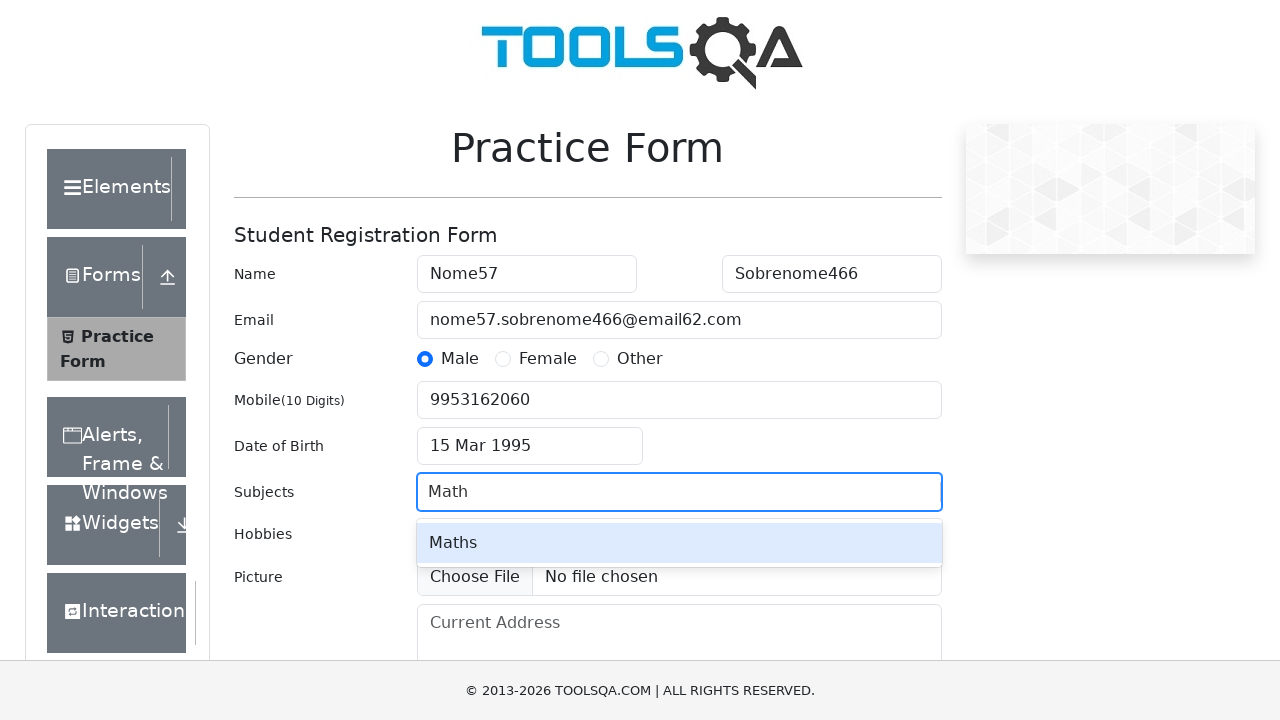

Pressed Enter to confirm subject selection
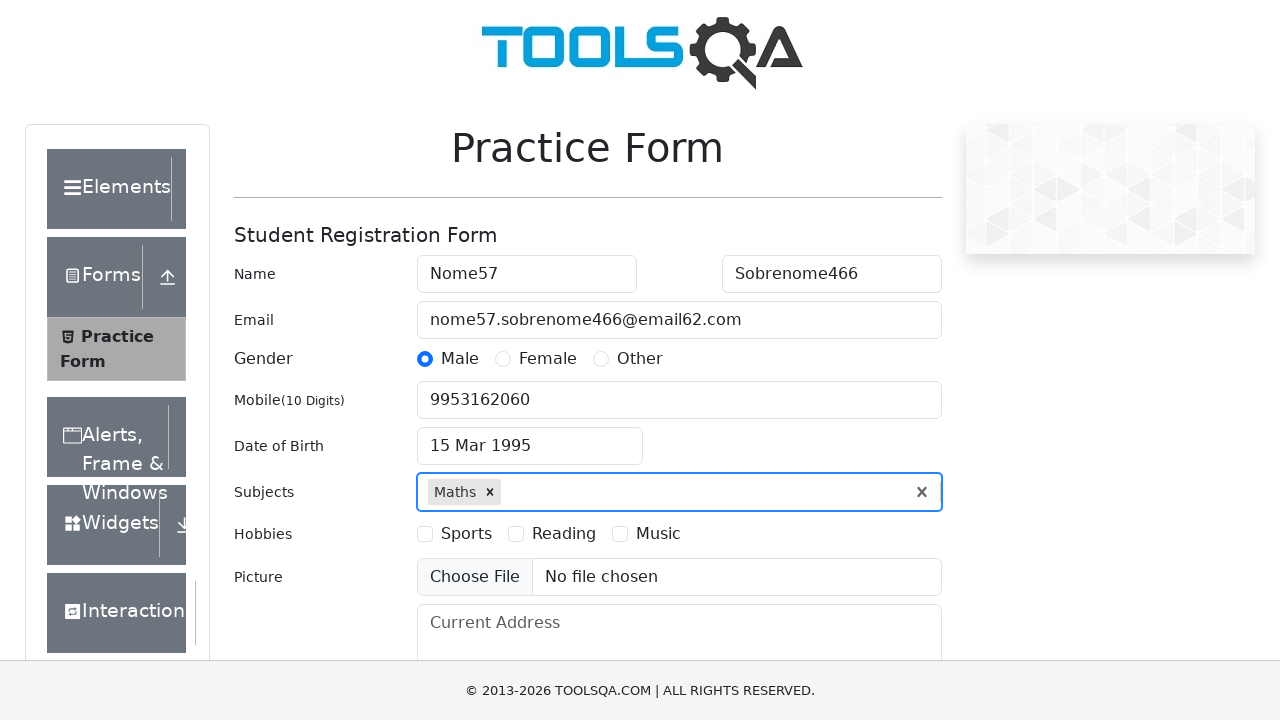

Selected hobby 'Music' at (658, 534) on //label[contains(text(), 'Music')]
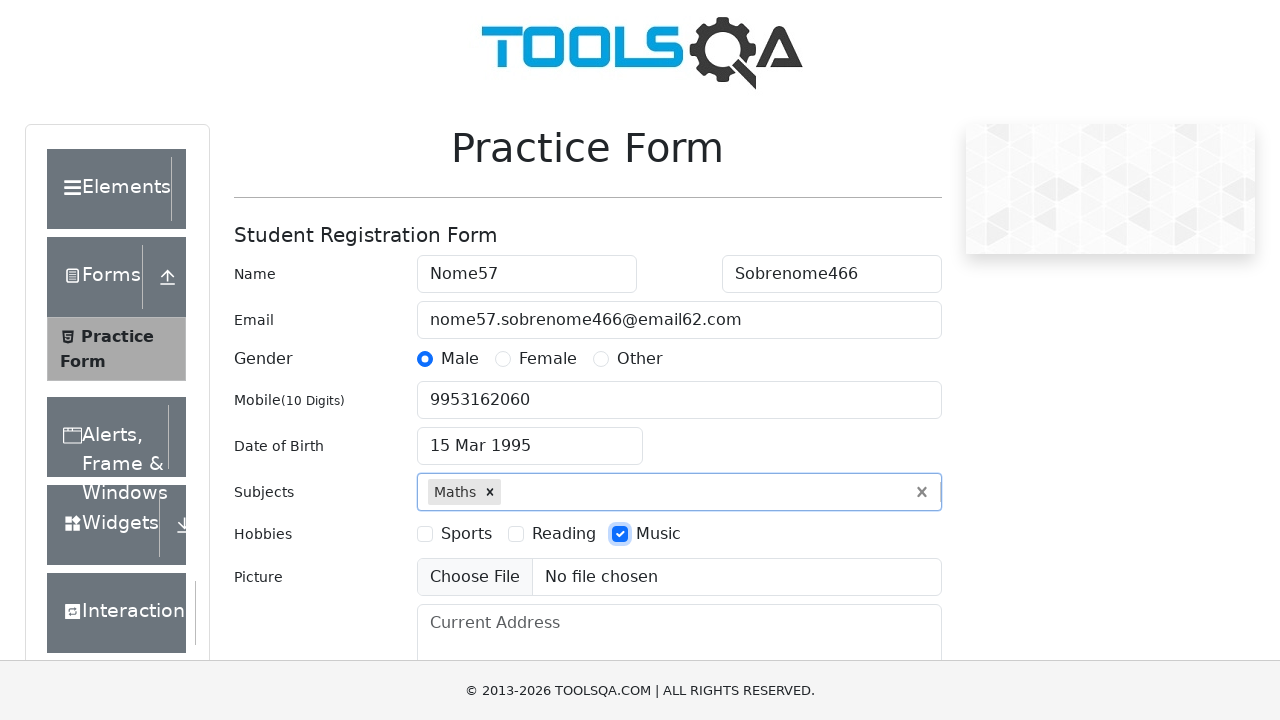

Clicked on current address field at (679, 654) on #currentAddress
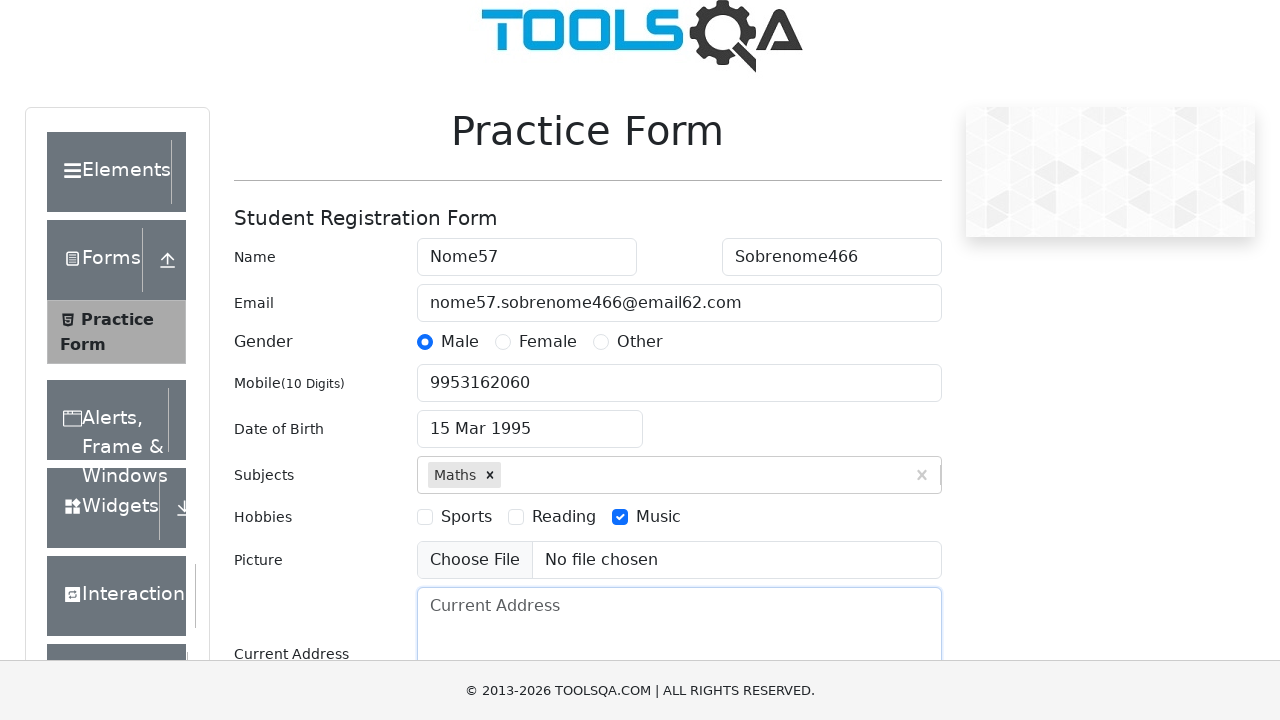

Filled current address with 'Rua Aleatória 651, Bairro 80' on #currentAddress
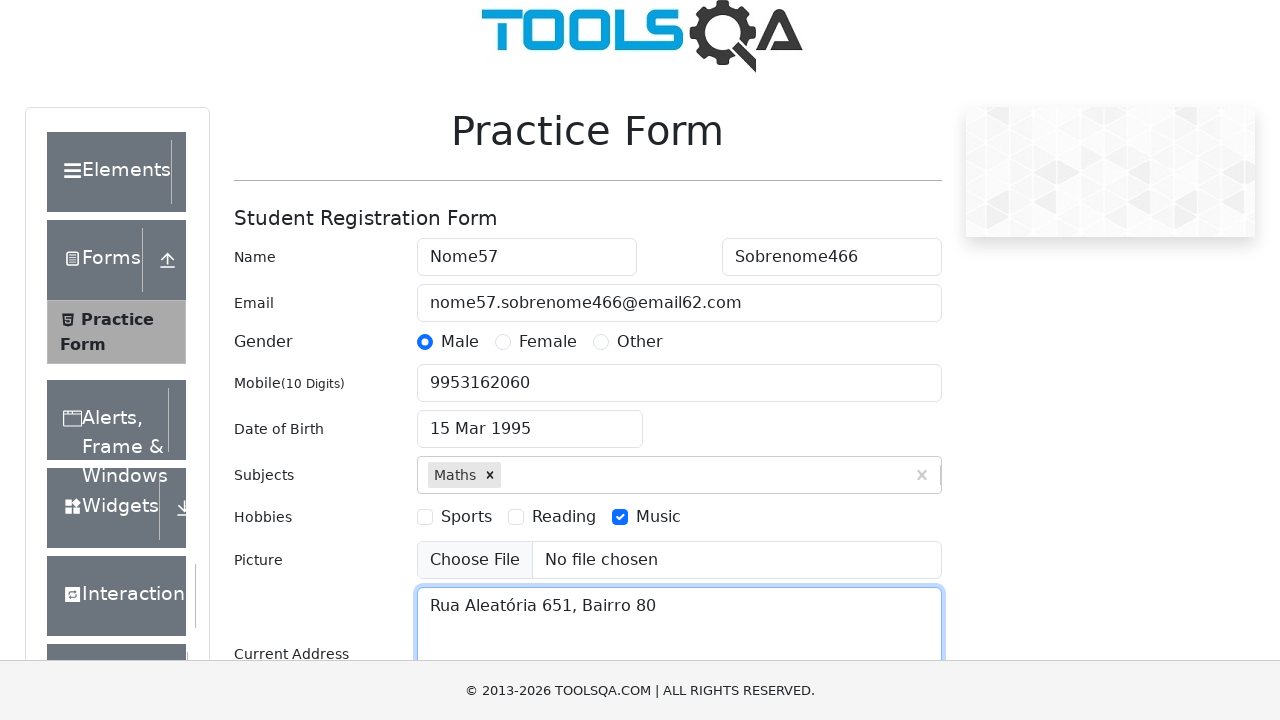

Scrolled state field into view
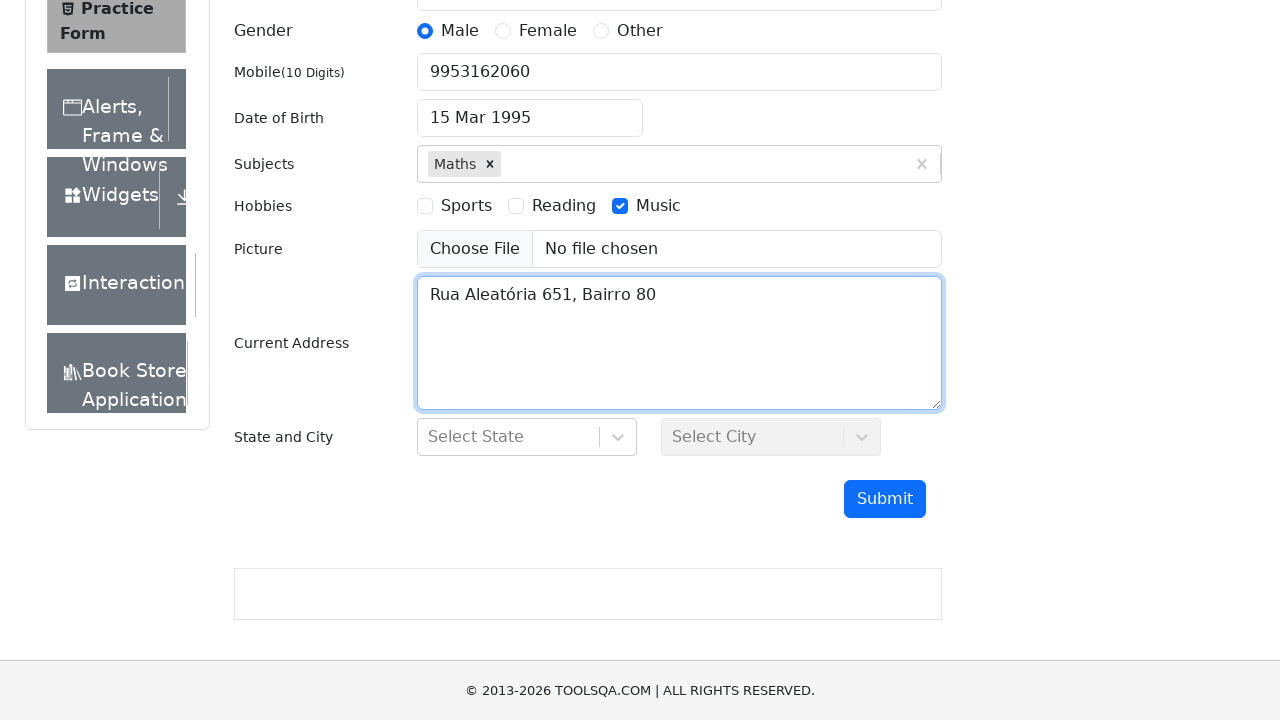

Clicked on state dropdown at (527, 437) on #state
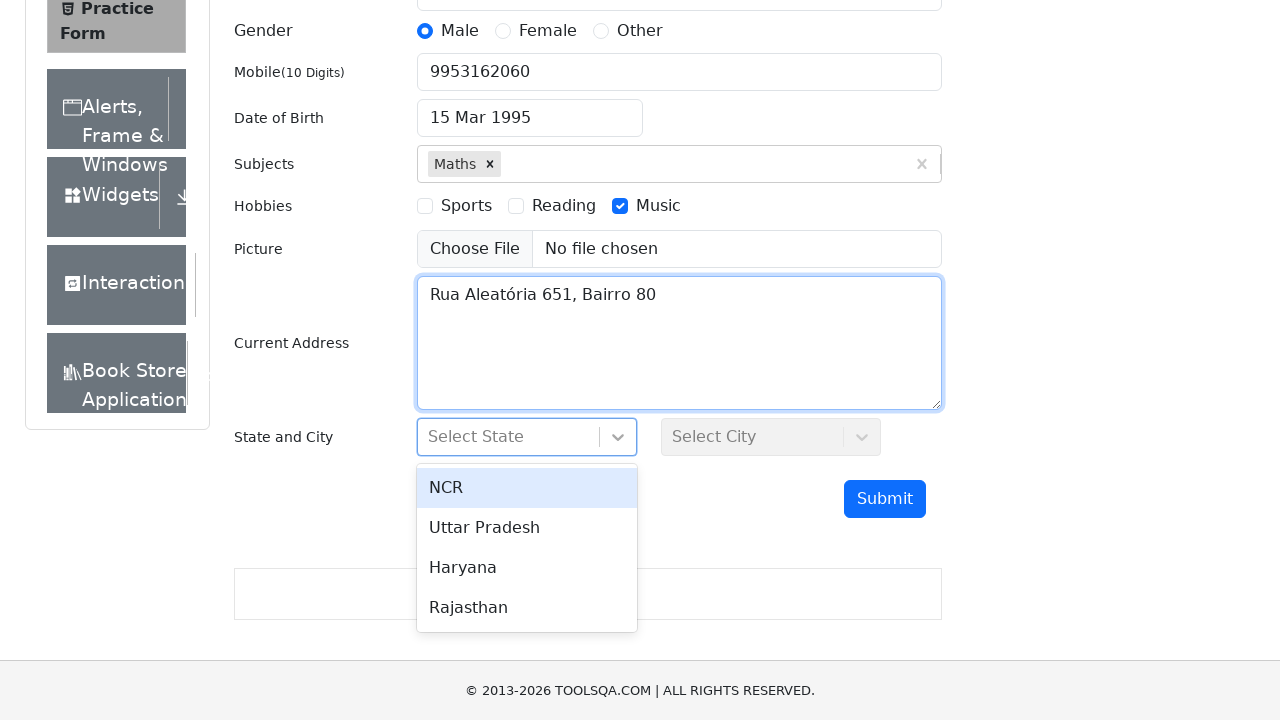

Selected state 'NCR' at (527, 488) on xpath=//div[contains(text(), 'NCR')]
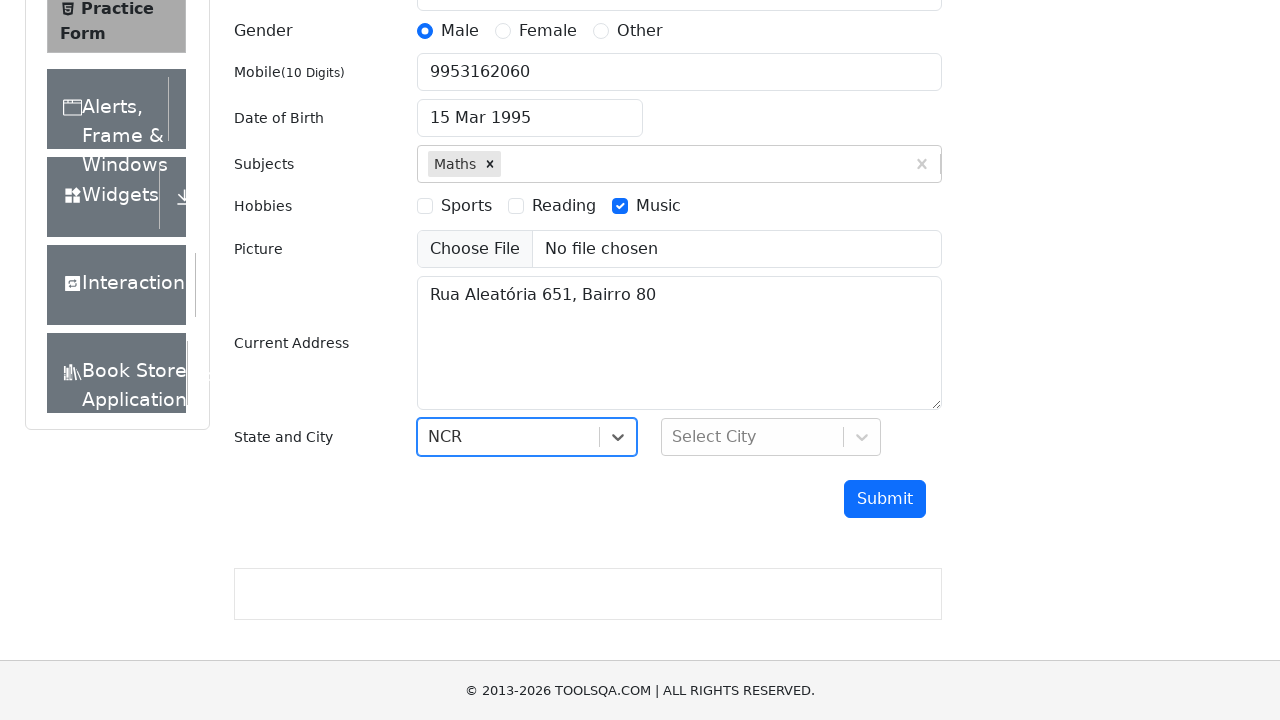

Clicked on city dropdown at (771, 437) on #city
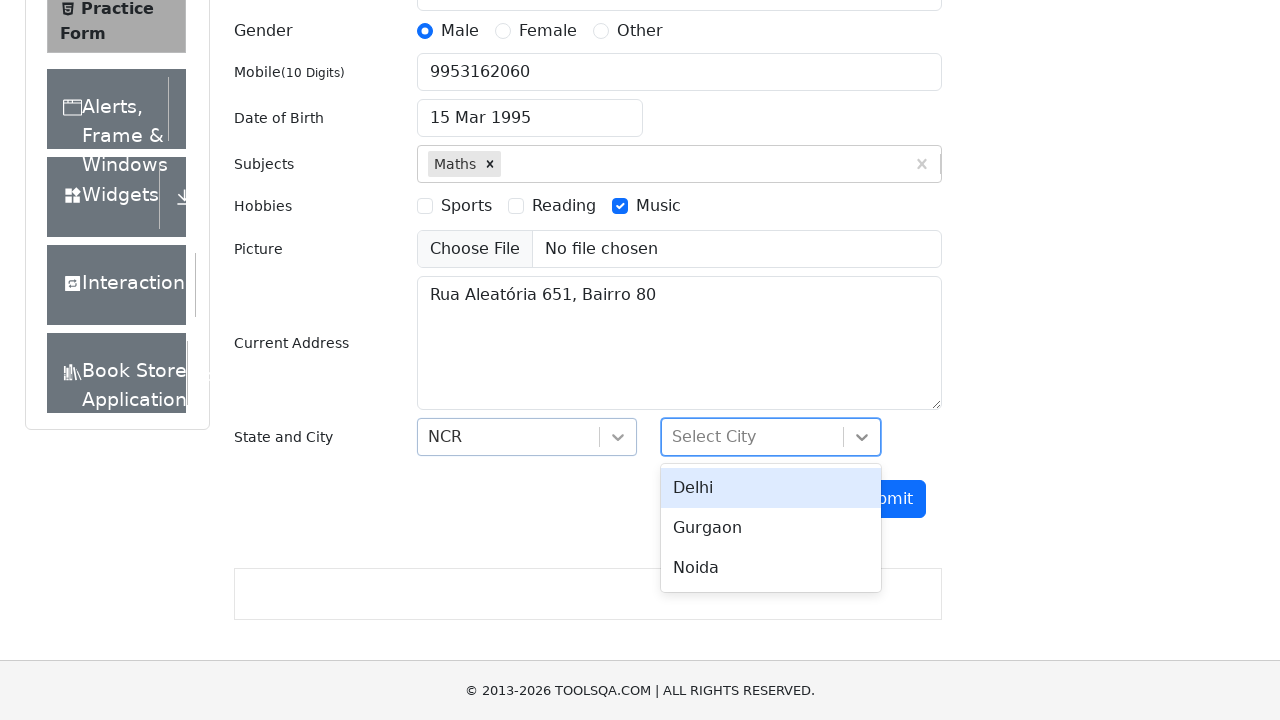

Selected city 'Delhi' at (771, 488) on xpath=//div[contains(text(), 'Delhi')]
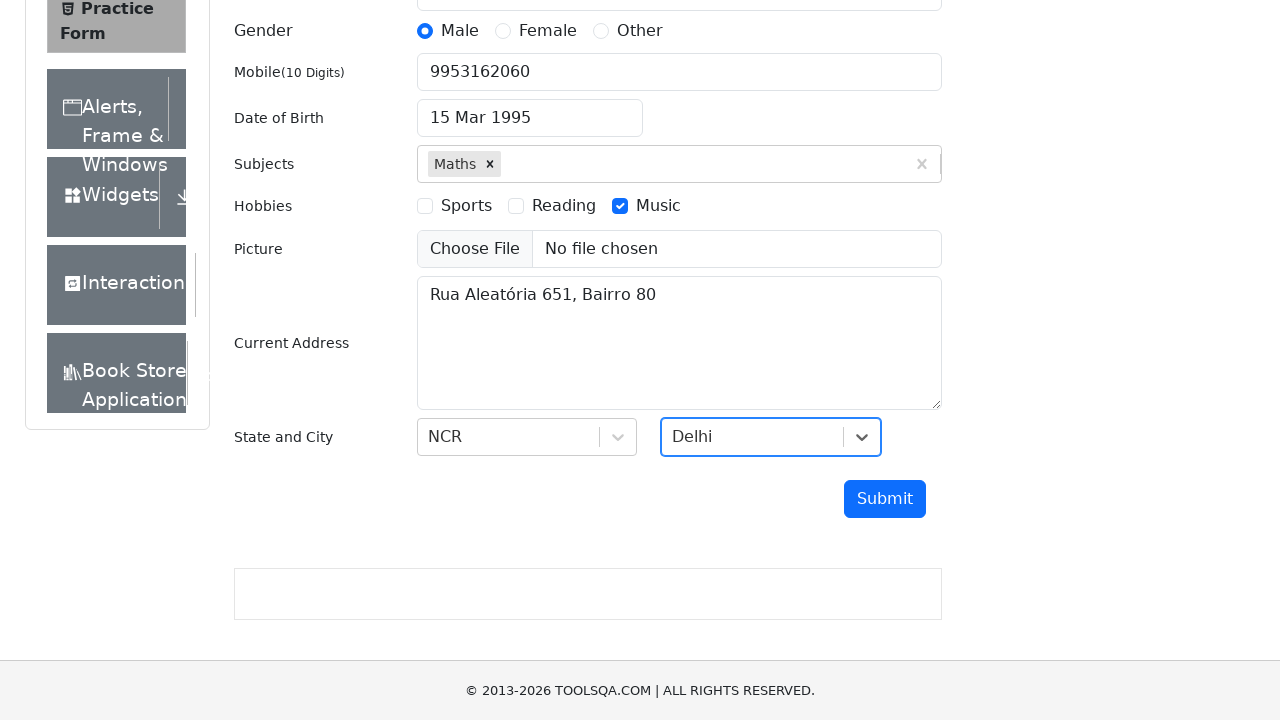

Clicked submit button to submit form at (885, 499) on #submit
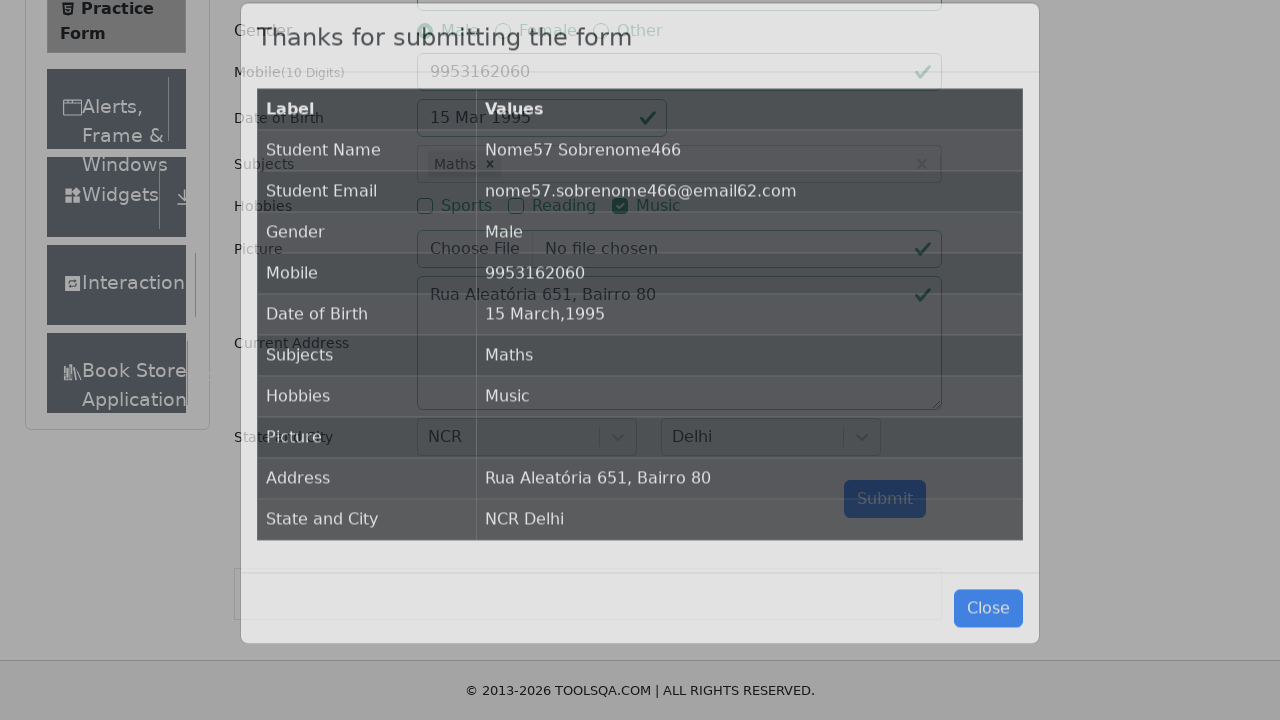

Waited for confirmation modal to appear
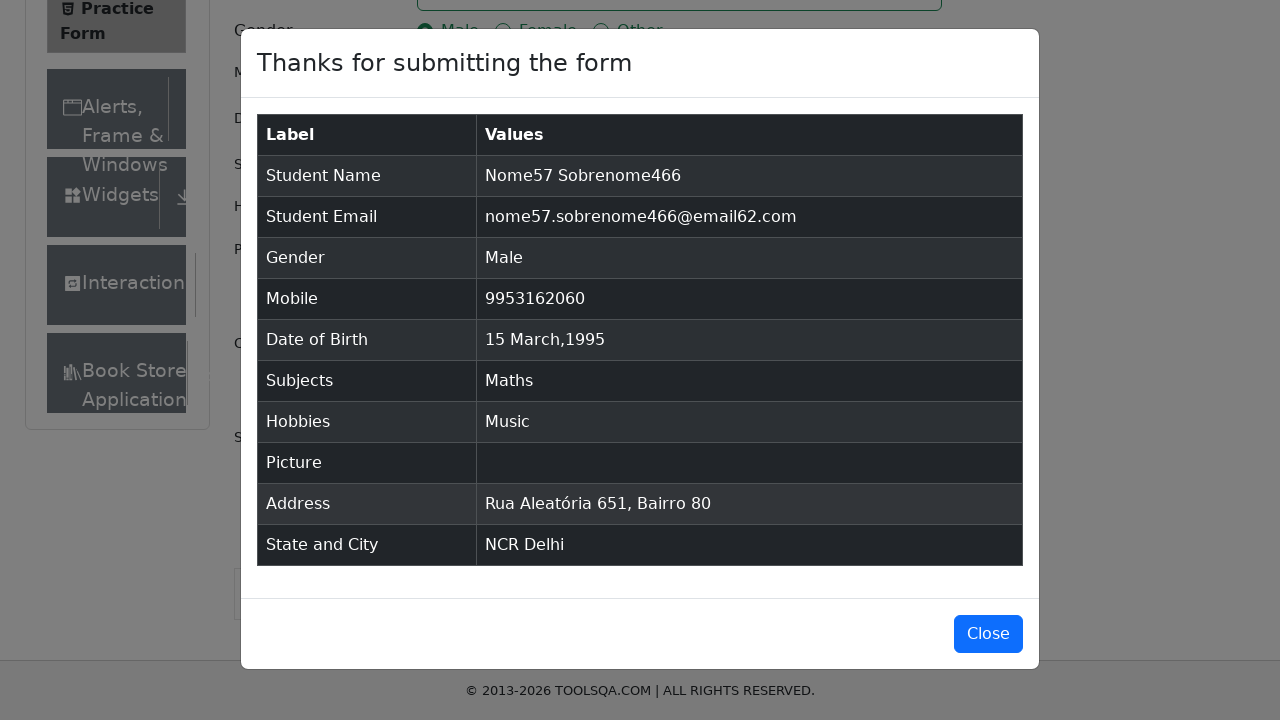

Clicked close button on confirmation modal at (988, 634) on #closeLargeModal
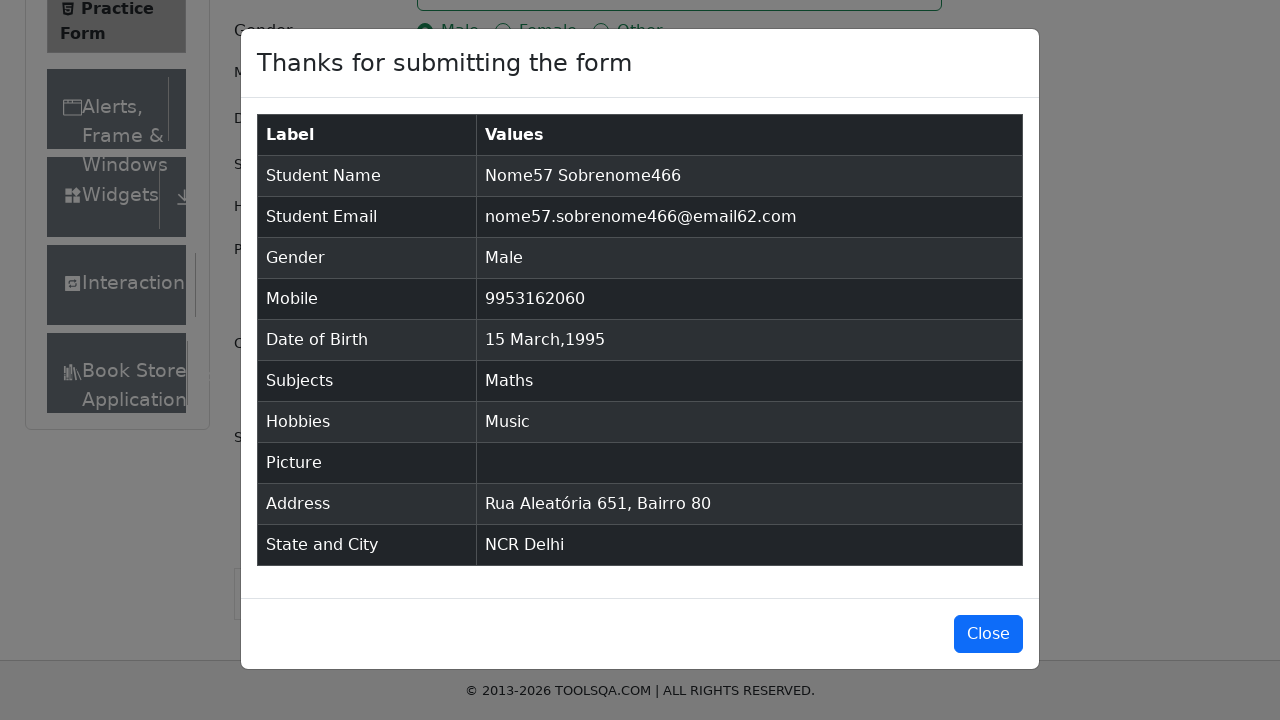

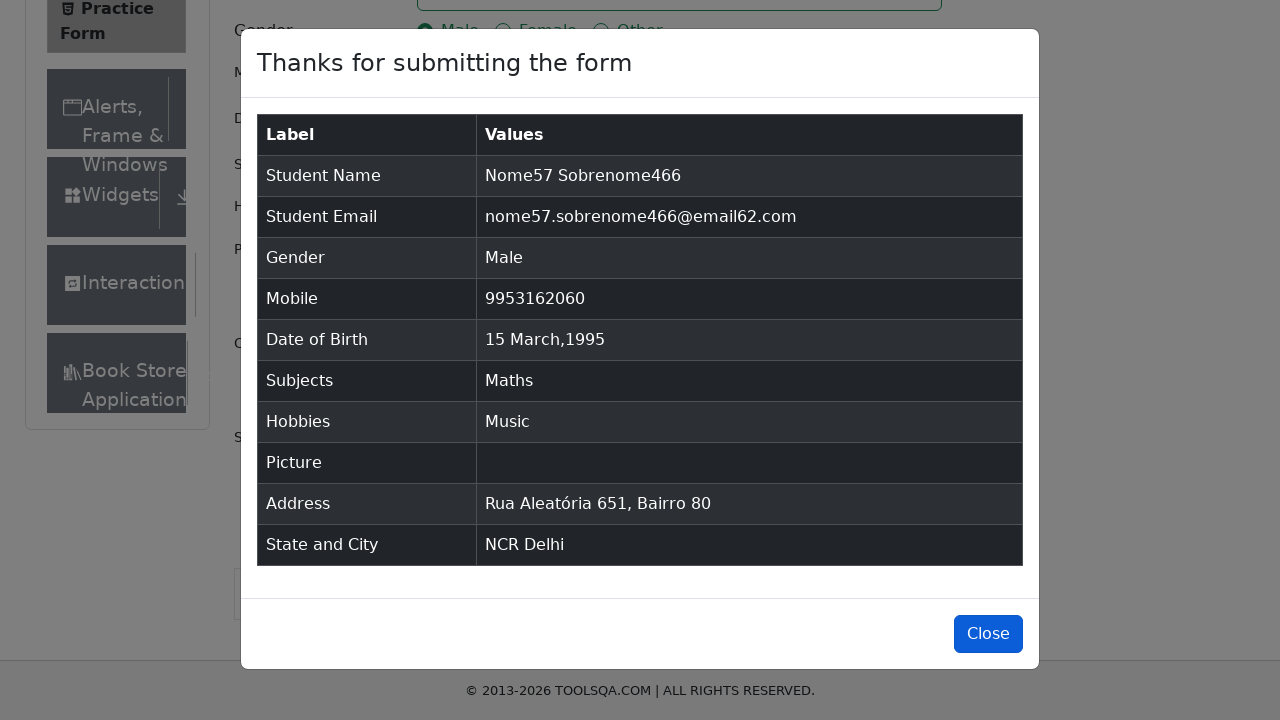